Tests JavaScript alert handling including simple alerts, confirm dialogs, and prompt dialogs with text input

Starting URL: https://the-internet.herokuapp.com/javascript_alerts

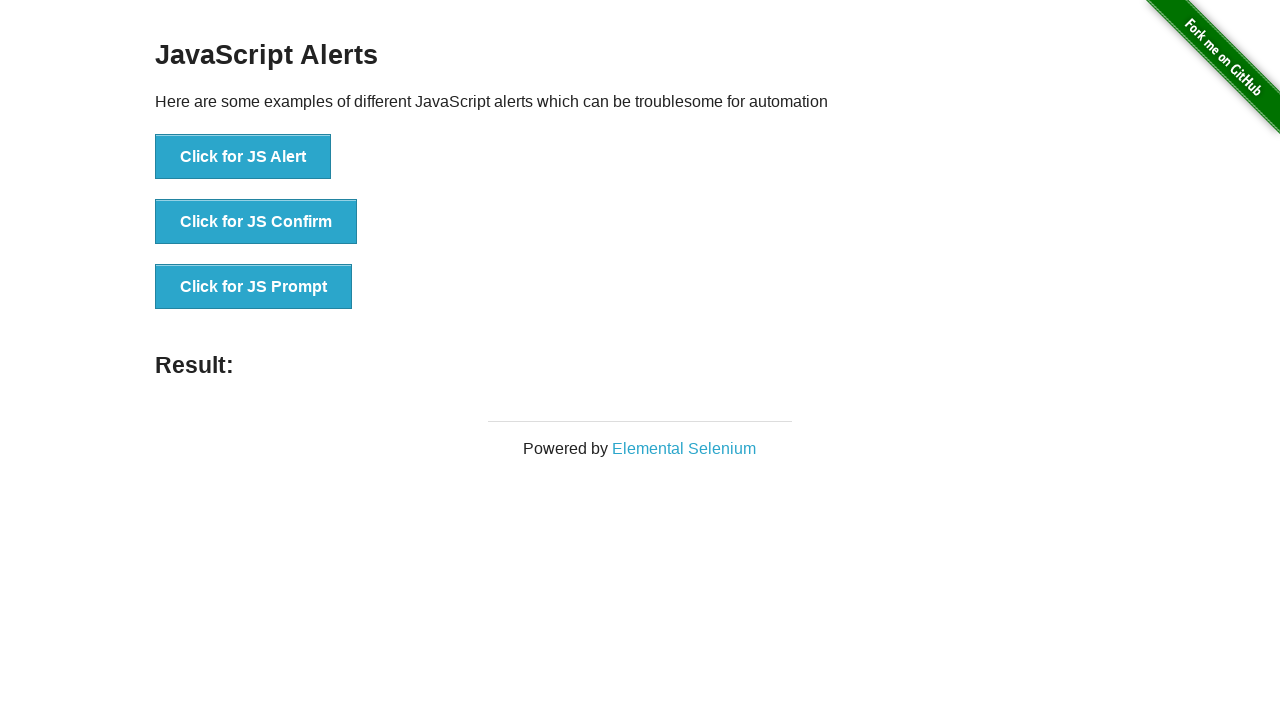

Clicked button to trigger simple alert at (243, 157) on button[onclick="jsAlert()"]
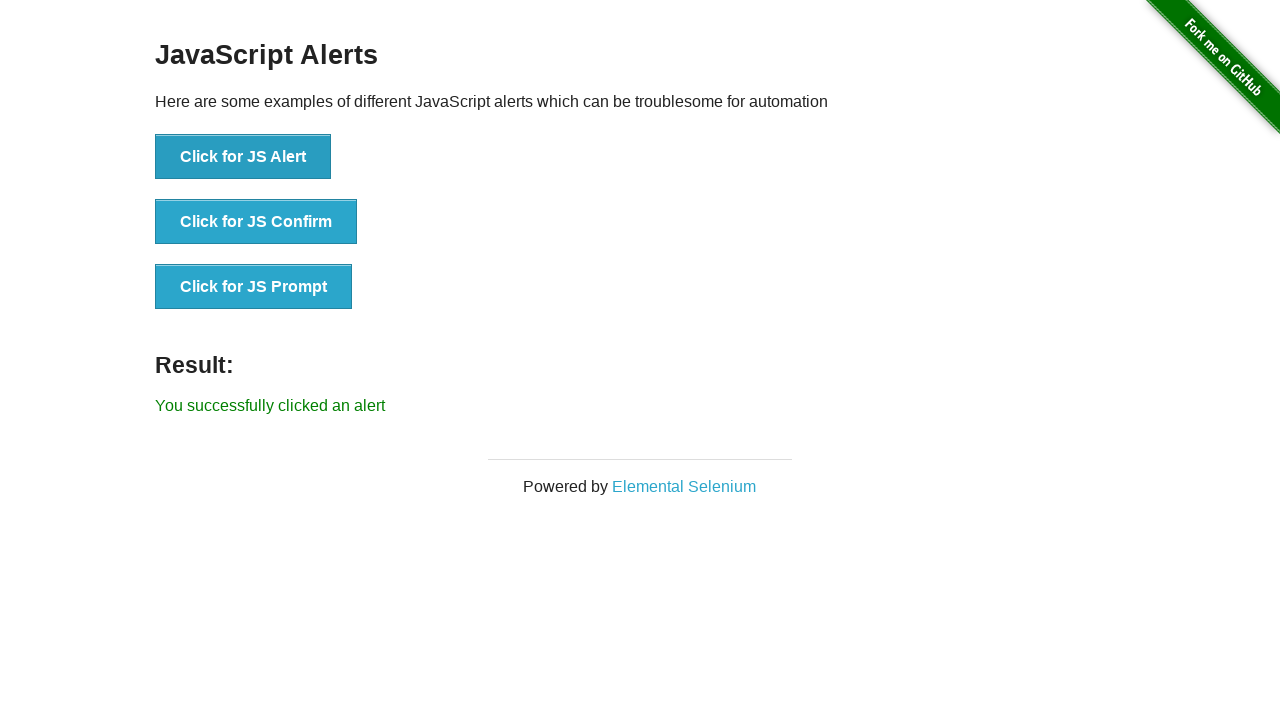

Set up handler to accept alerts
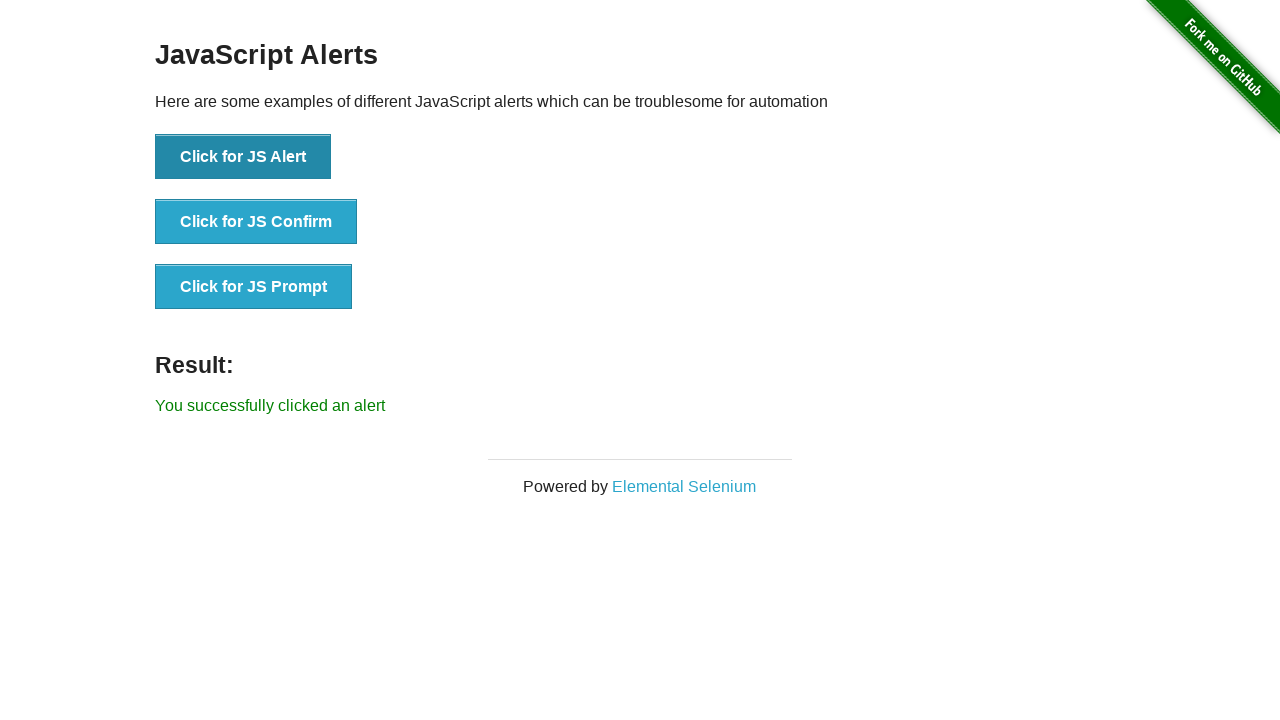

Clicked button to trigger simple alert and accepted it at (243, 157) on button[onclick="jsAlert()"]
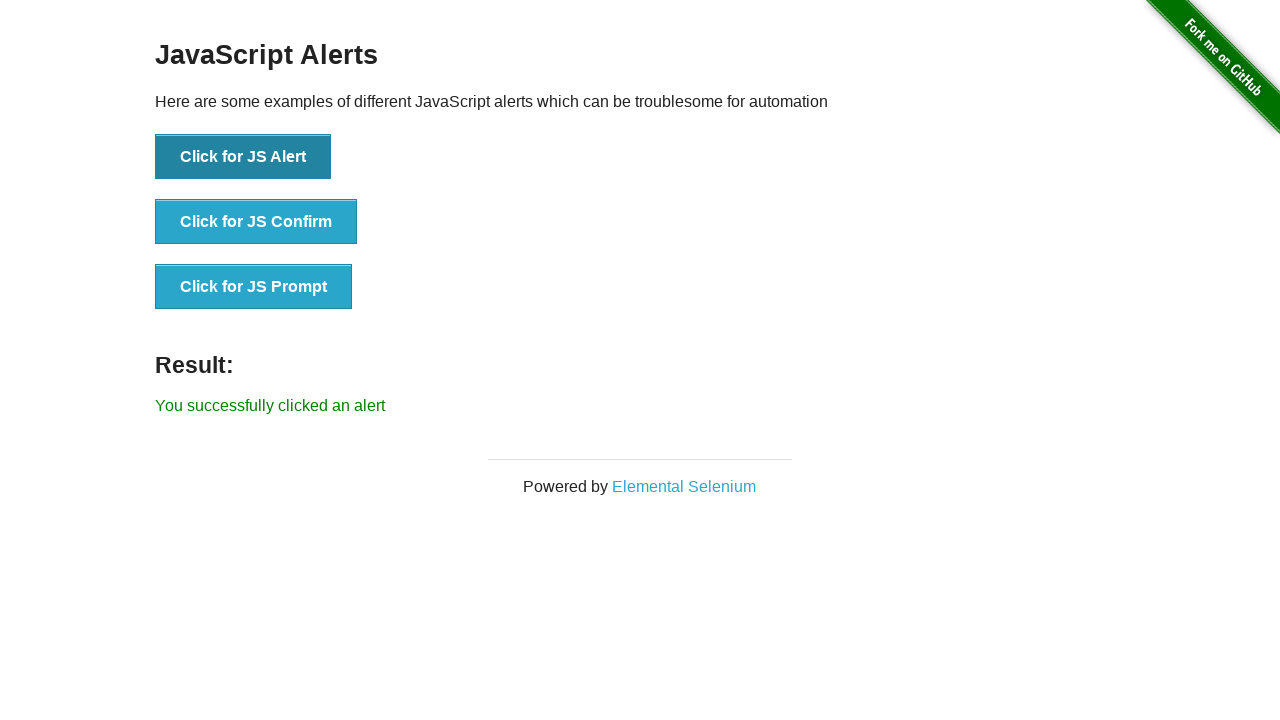

Clicked button to trigger confirm dialog at (256, 222) on button[onclick="jsConfirm()"]
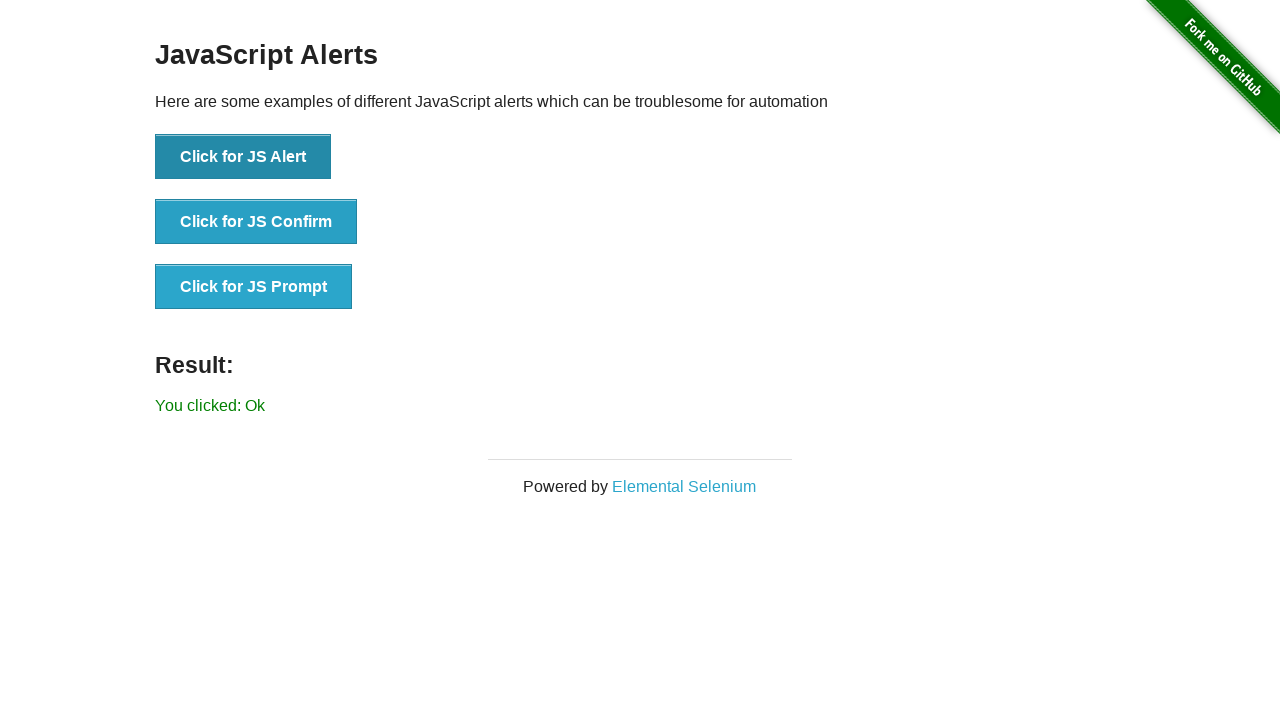

Set up handler to dismiss confirm dialog
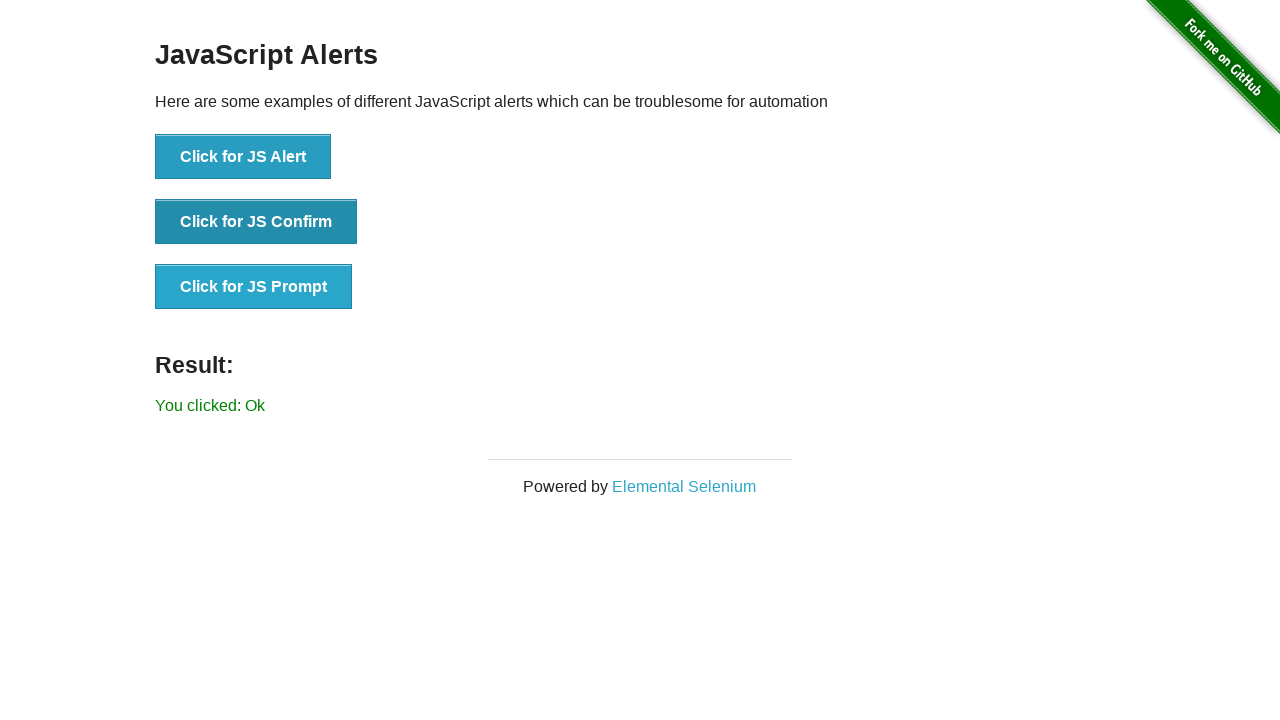

Clicked button to trigger confirm dialog and dismissed it at (256, 222) on button[onclick="jsConfirm()"]
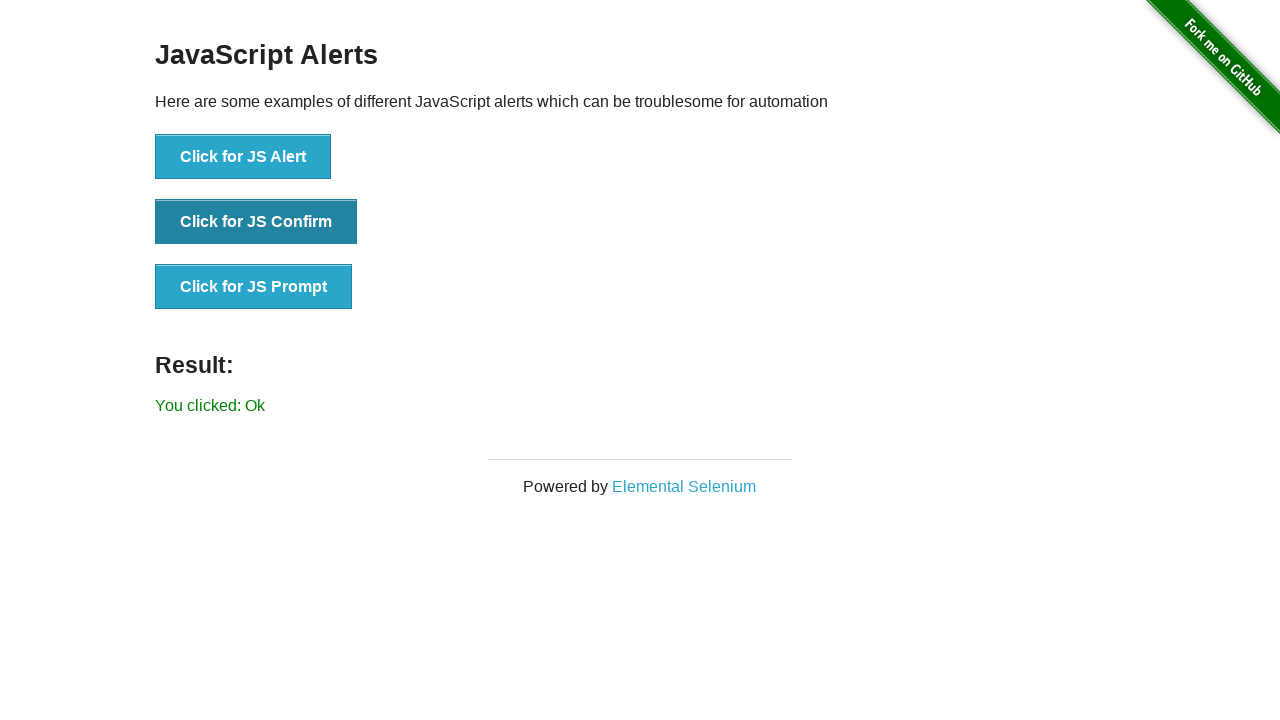

Clicked button to trigger prompt dialog at (254, 287) on button[onclick="jsPrompt()"]
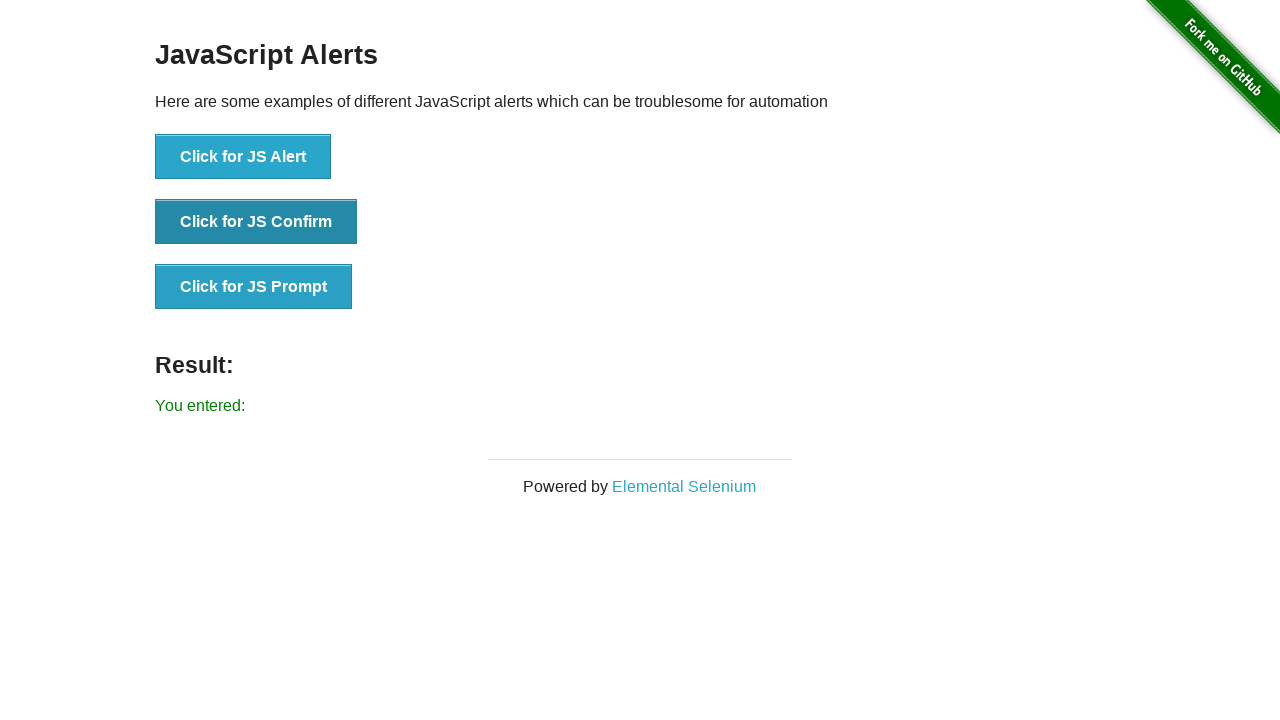

Set up handler to accept prompt dialog with text 'Hello'
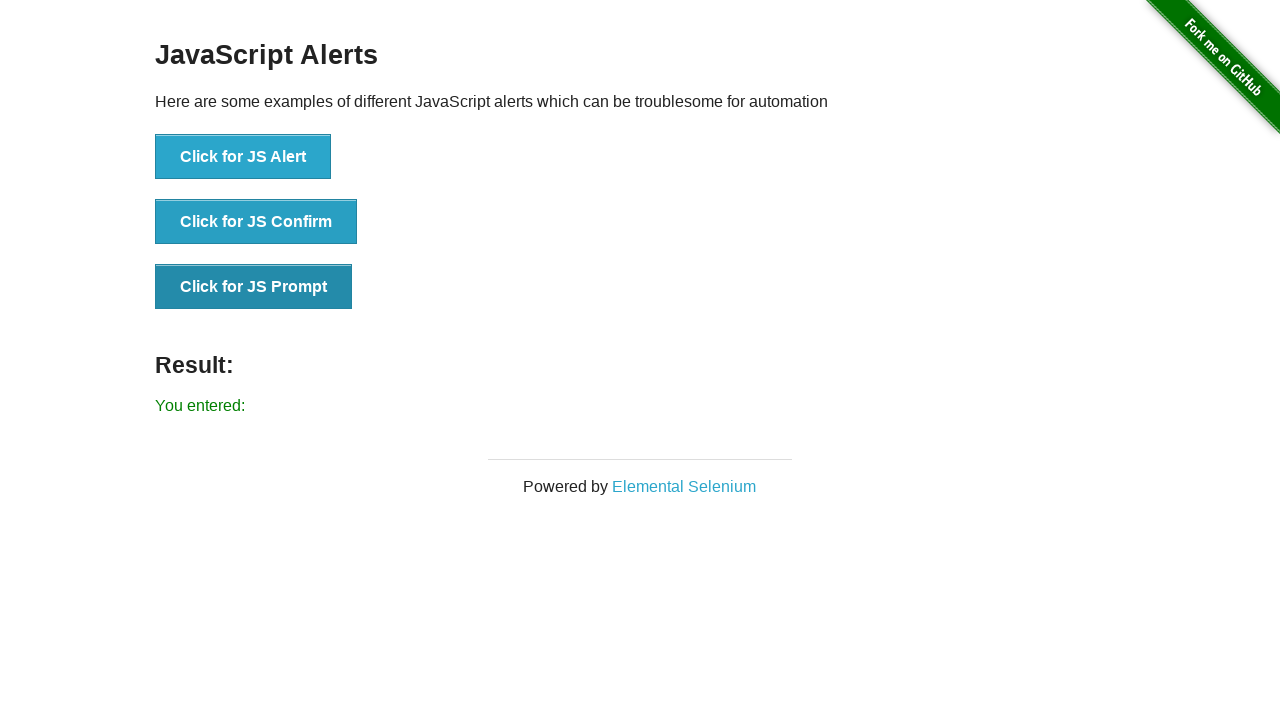

Clicked button to trigger prompt dialog and accepted with text input at (254, 287) on button[onclick="jsPrompt()"]
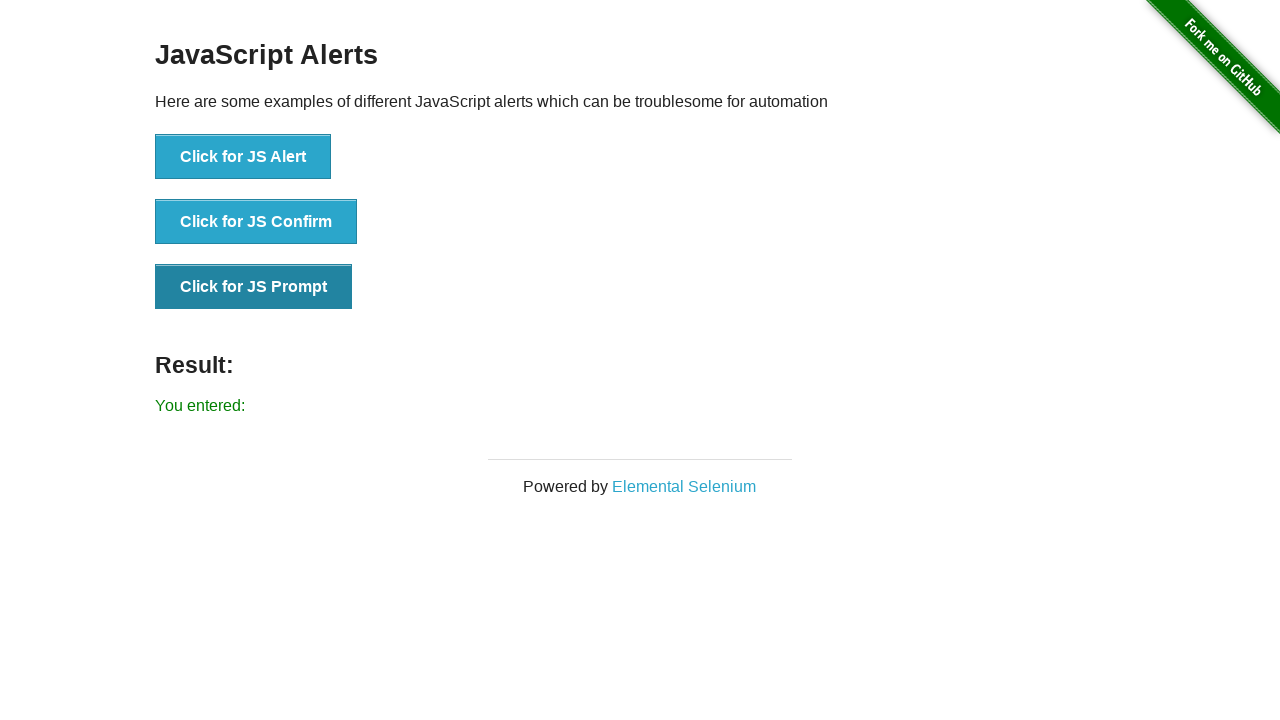

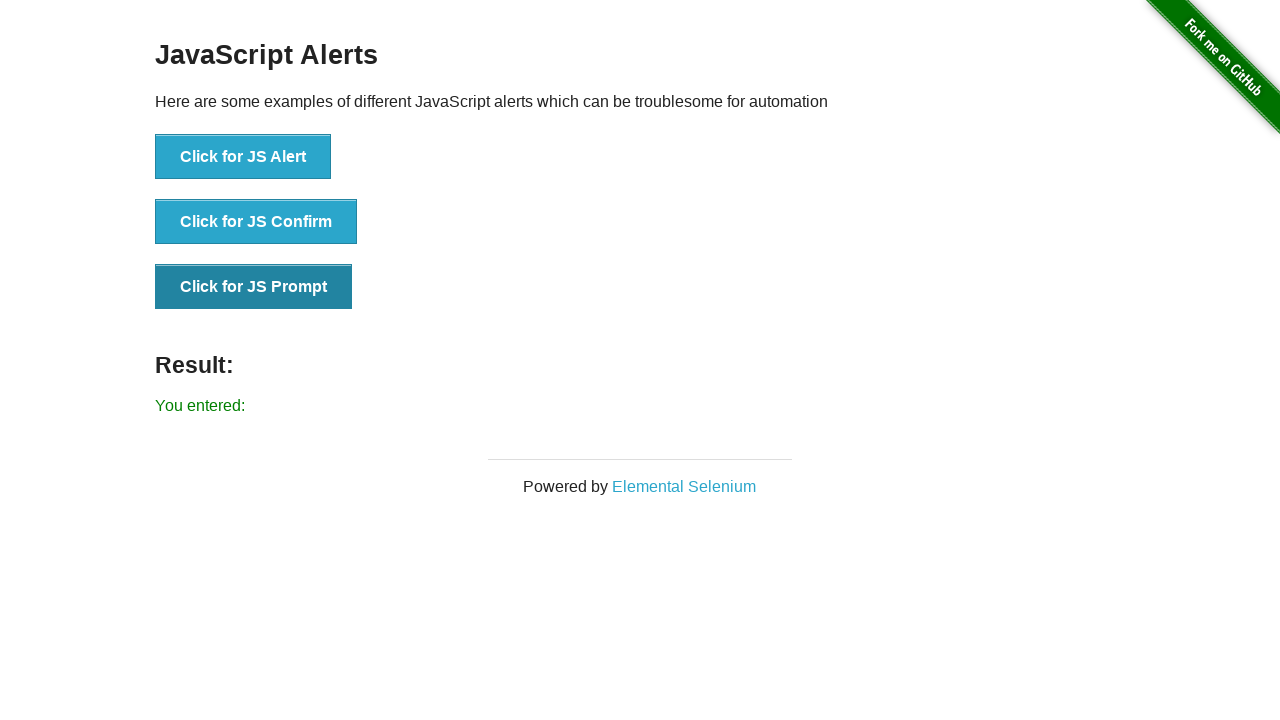